Tests browser window resize functionality by navigating to Ola Cabs website and setting the window size to 500x500 pixels

Starting URL: https://www.olacabs.com/

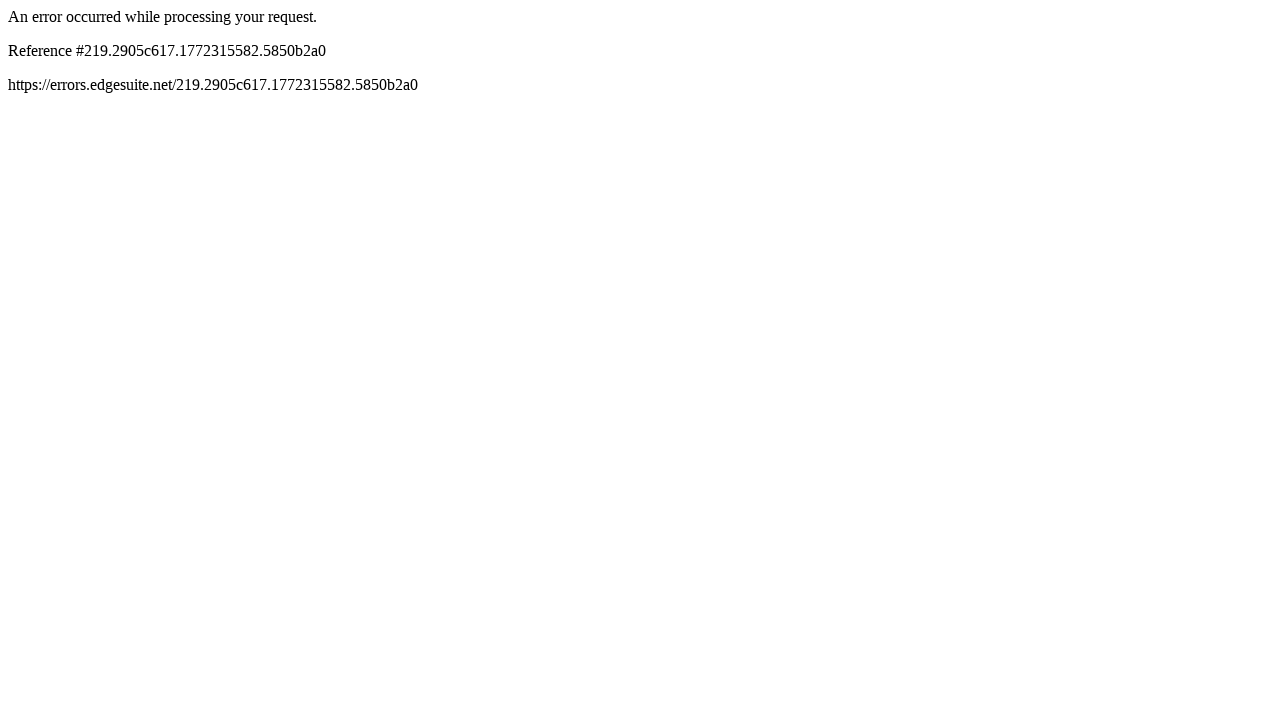

Set viewport size to 500x500 pixels
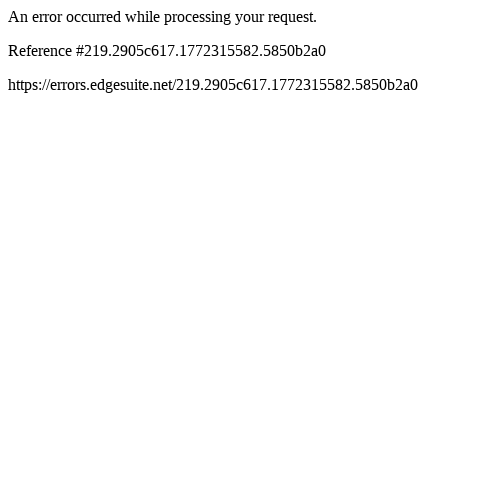

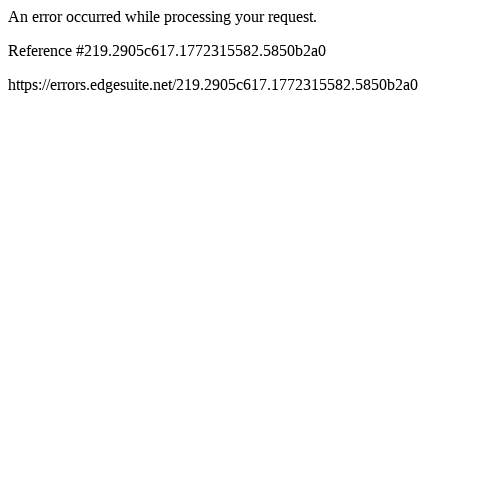